Tests JavaScript prompt alert functionality by switching to an iframe, triggering a prompt alert, entering text, and verifying the result is displayed on the page

Starting URL: https://www.w3schools.com/js/tryit.asp?filename=tryjs_prompt

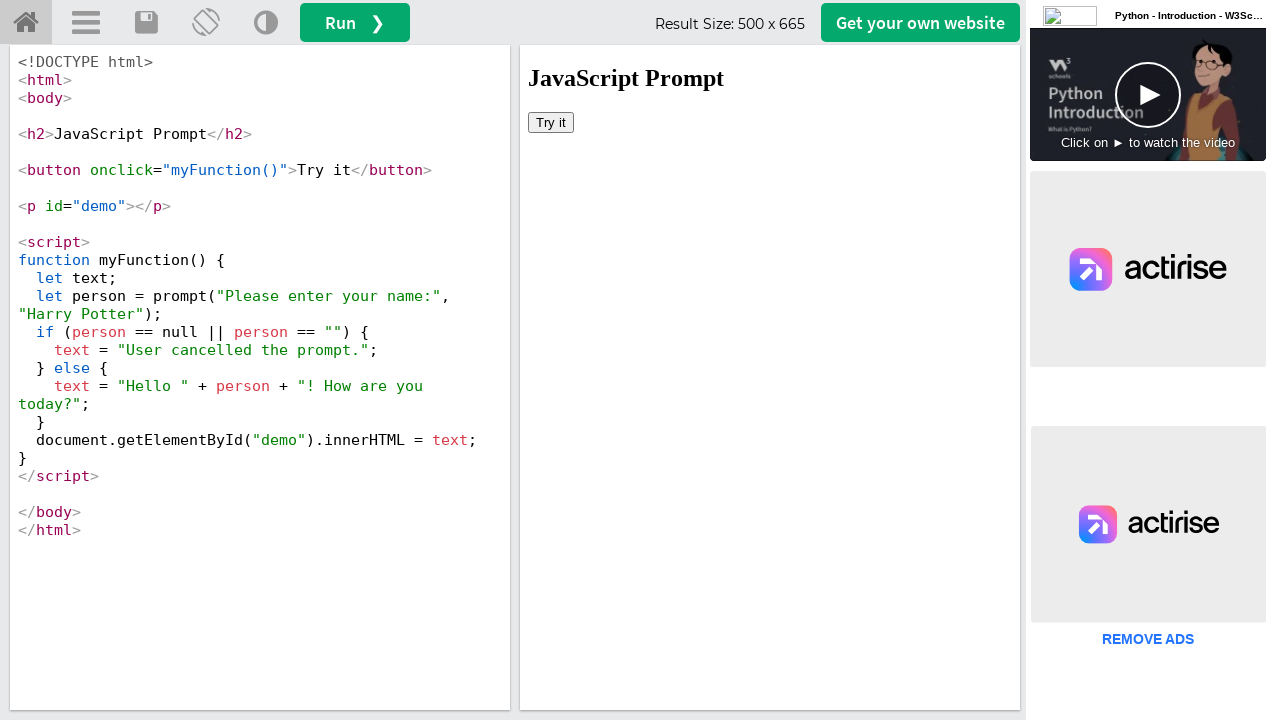

Located iframe with name 'iframeResult'
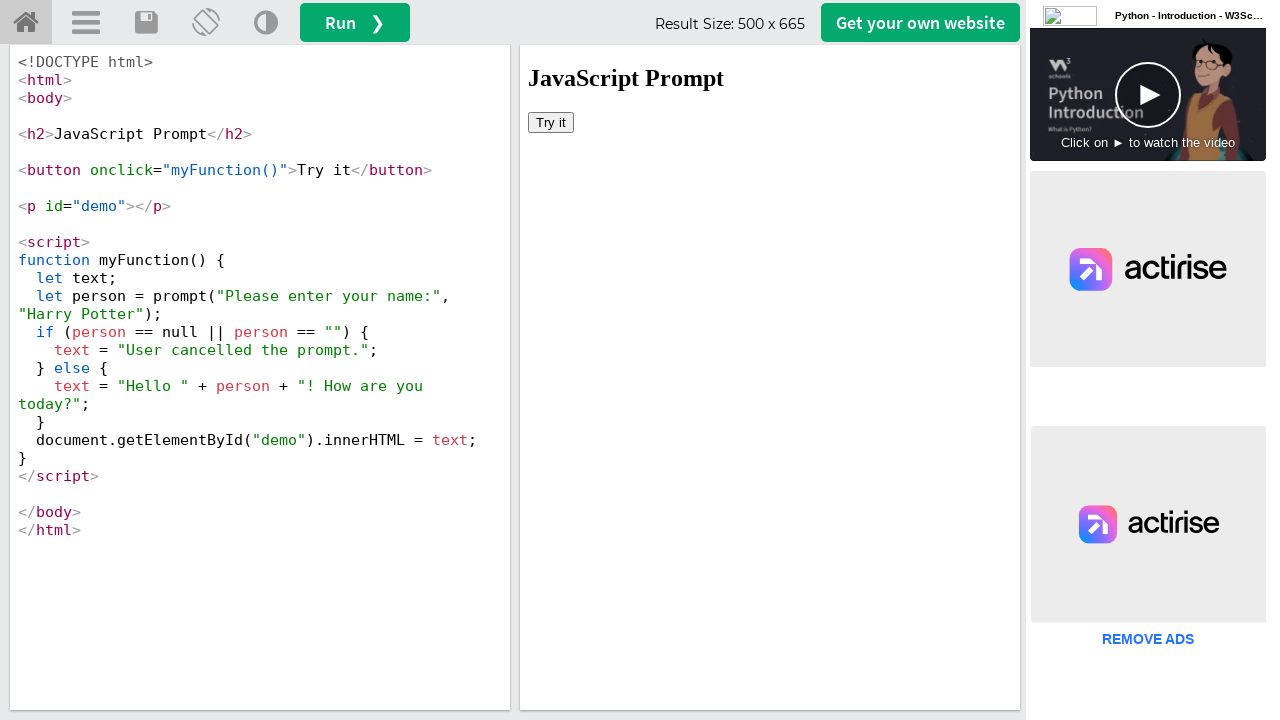

Retrieved initial text from demo element: ''
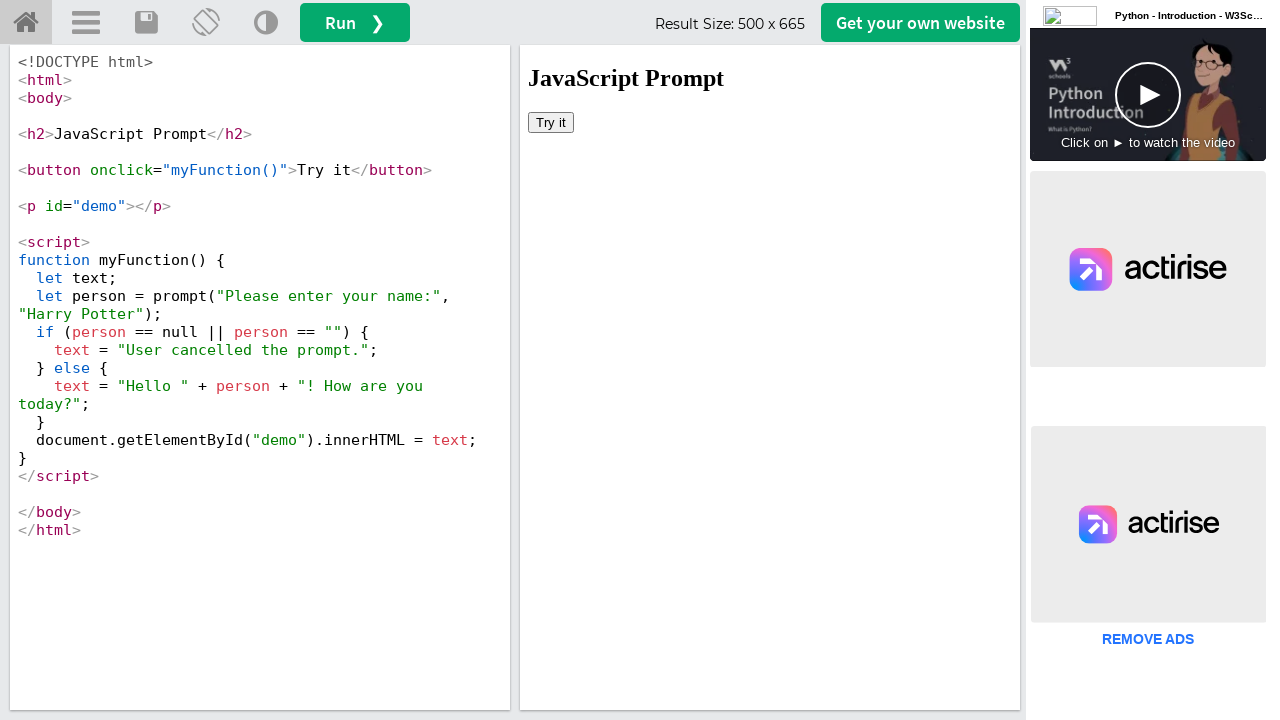

Clicked button to trigger prompt alert at (551, 122) on iframe[name='iframeResult'] >> internal:control=enter-frame >> button[onclick='m
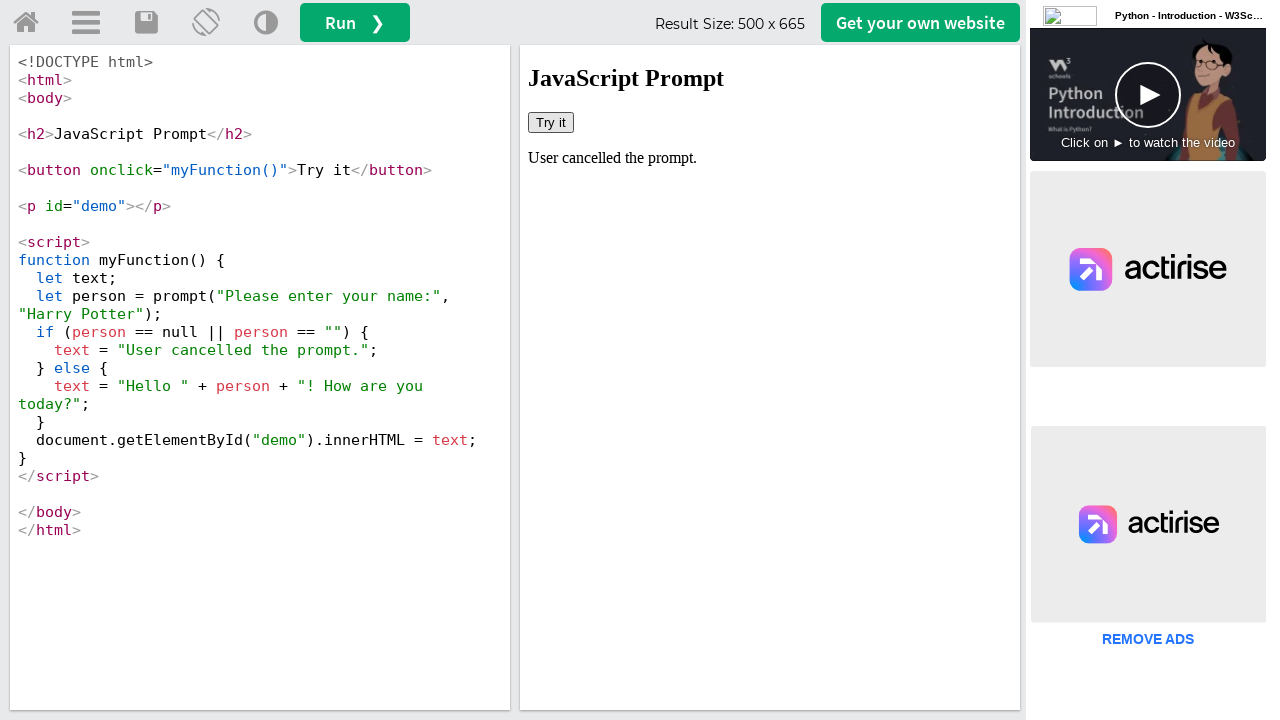

Set up dialog handler and accepted prompt with text 'Yuvarani'
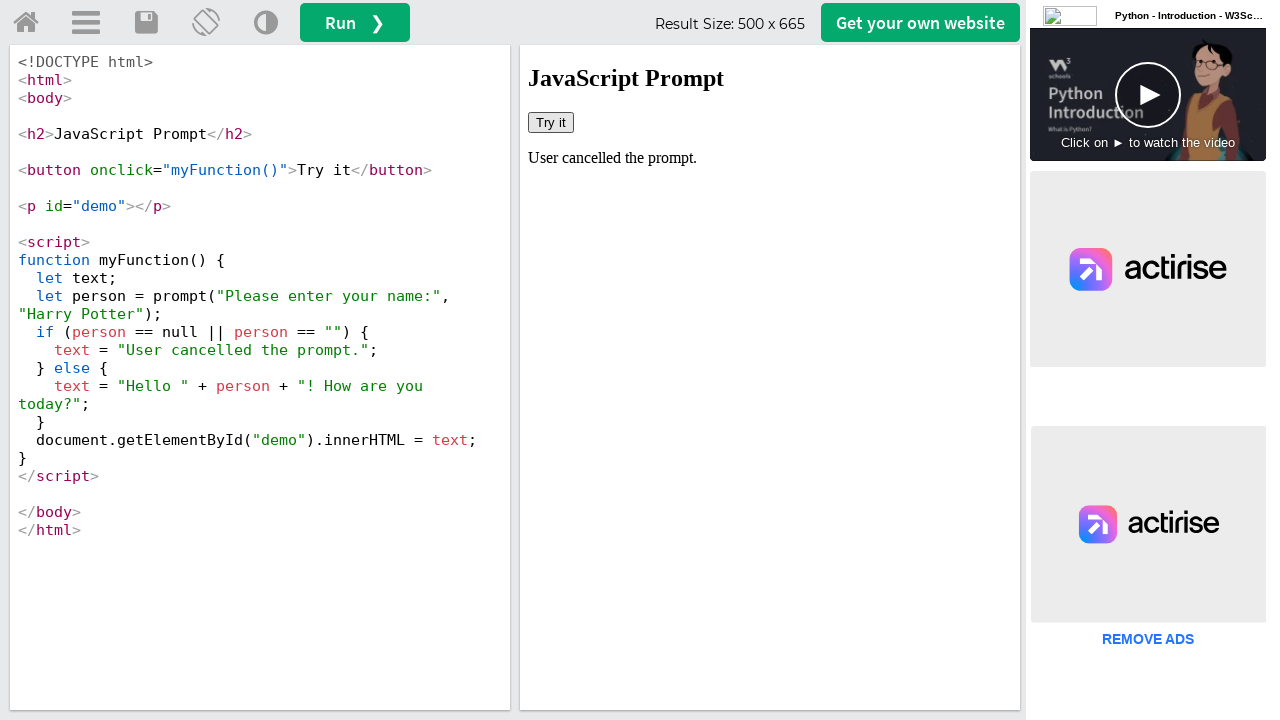

Retrieved final text from demo element after prompt: 'User cancelled the prompt.'
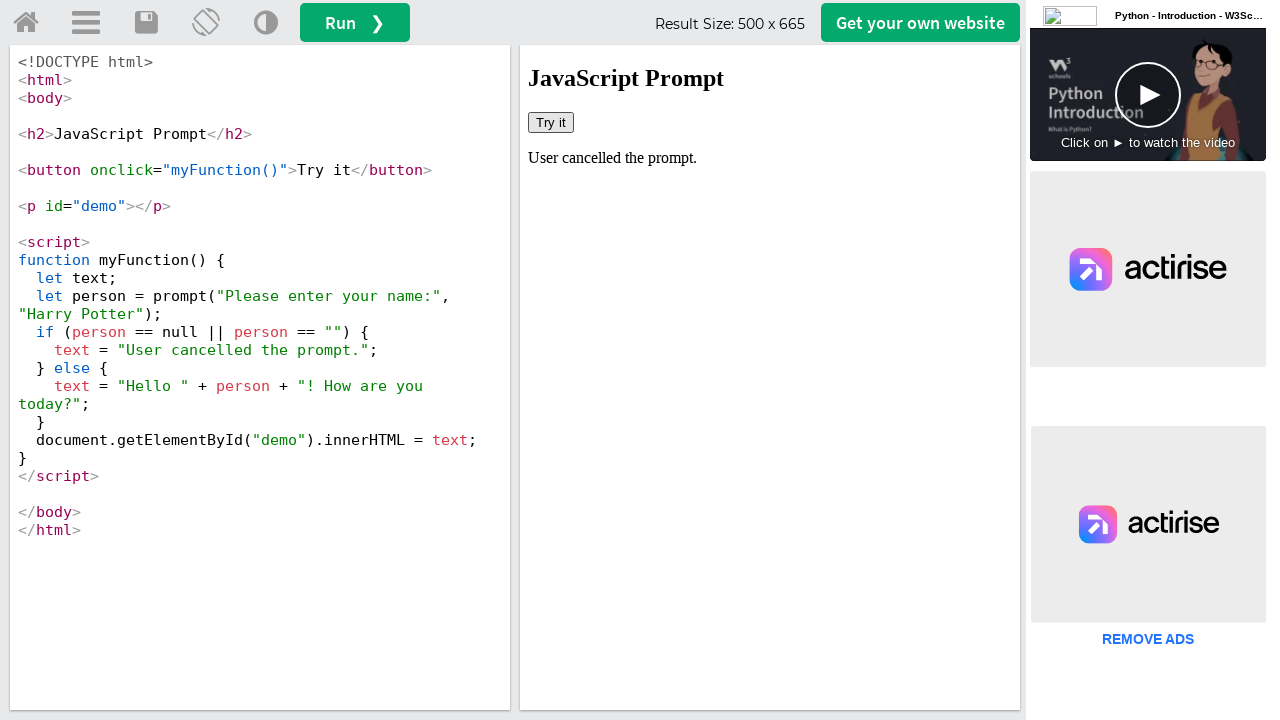

Verification failed: 'Yuvarani' not found in final text
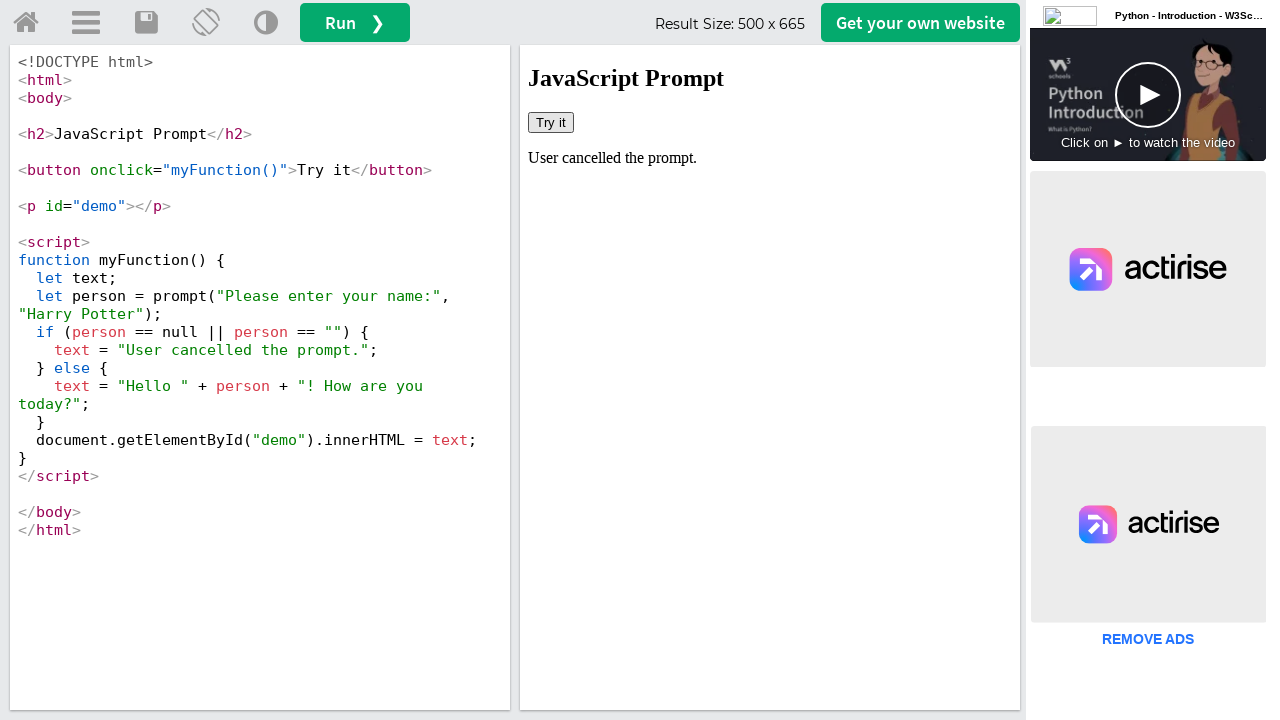

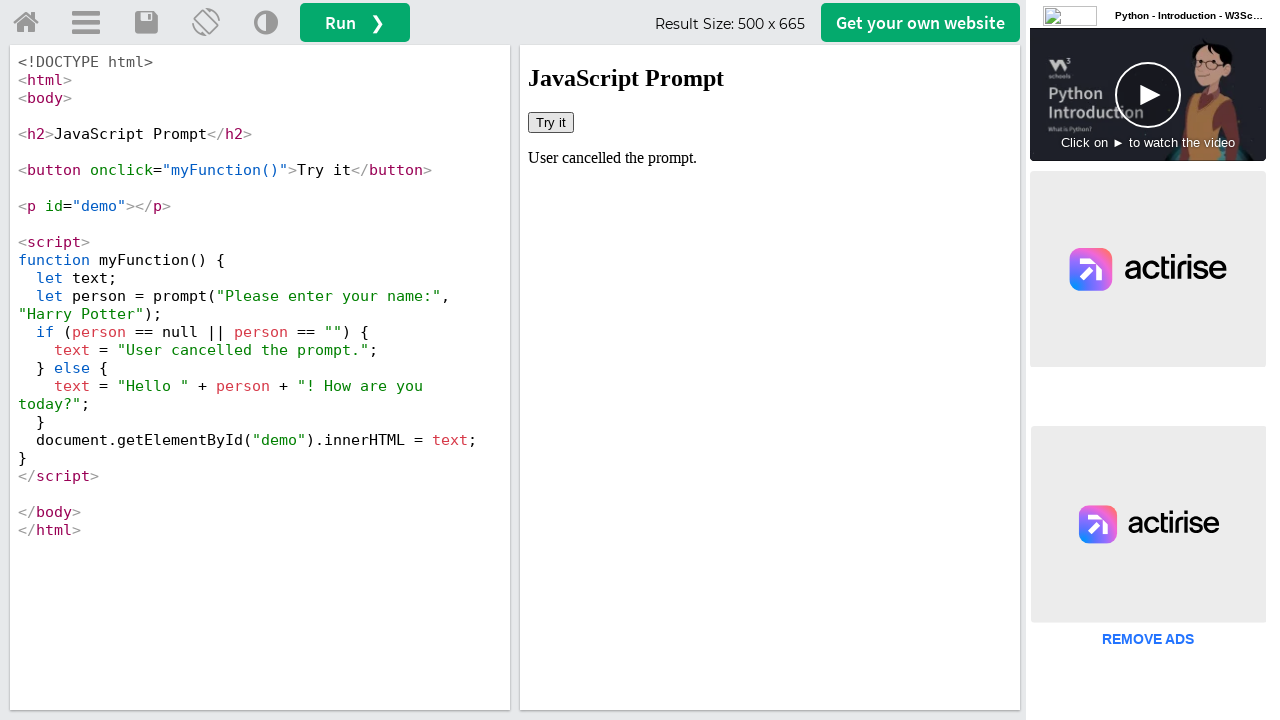